Tests opening multiple social media links in new windows and iterating through them to verify they open correctly

Starting URL: https://opensource-demo.orangehrmlive.com/

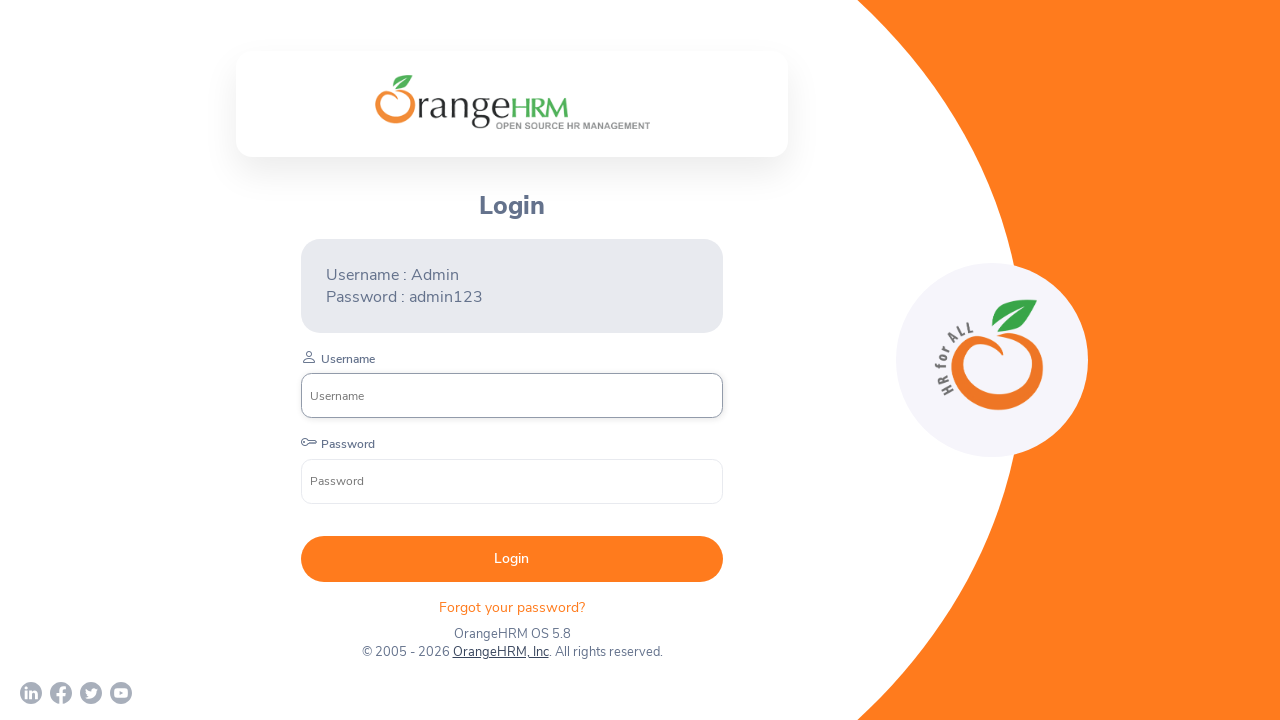

Stored main page reference from browser context
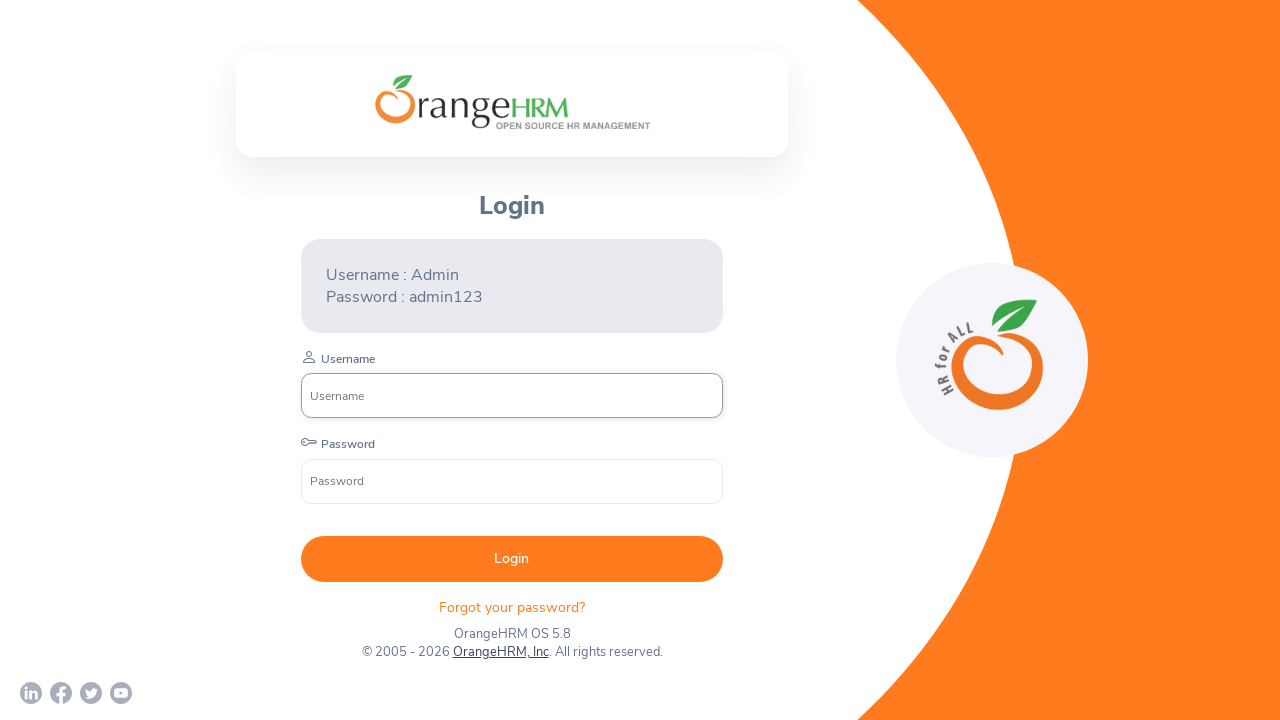

Clicked LinkedIn link and new page opened at (31, 693) on xpath=//a[contains(@href,'linkedin')]
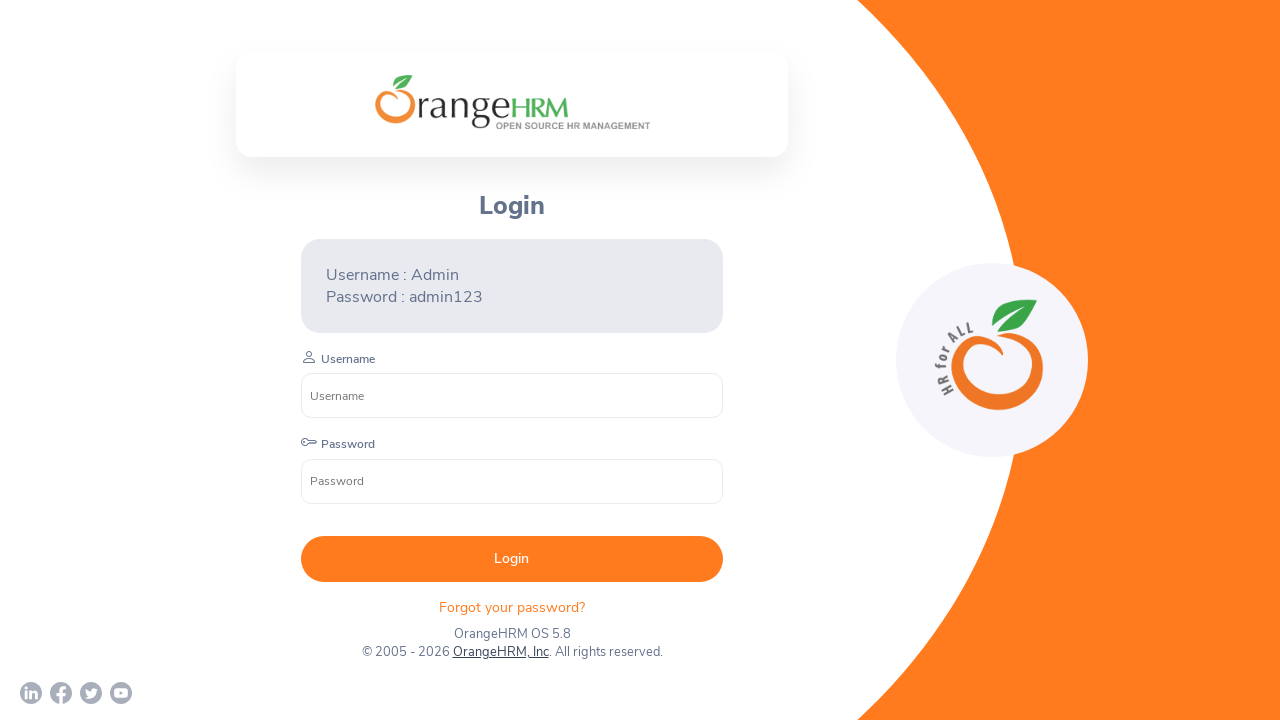

Clicked Facebook link and new page opened at (61, 693) on xpath=//a[contains(@href,'facebook')]
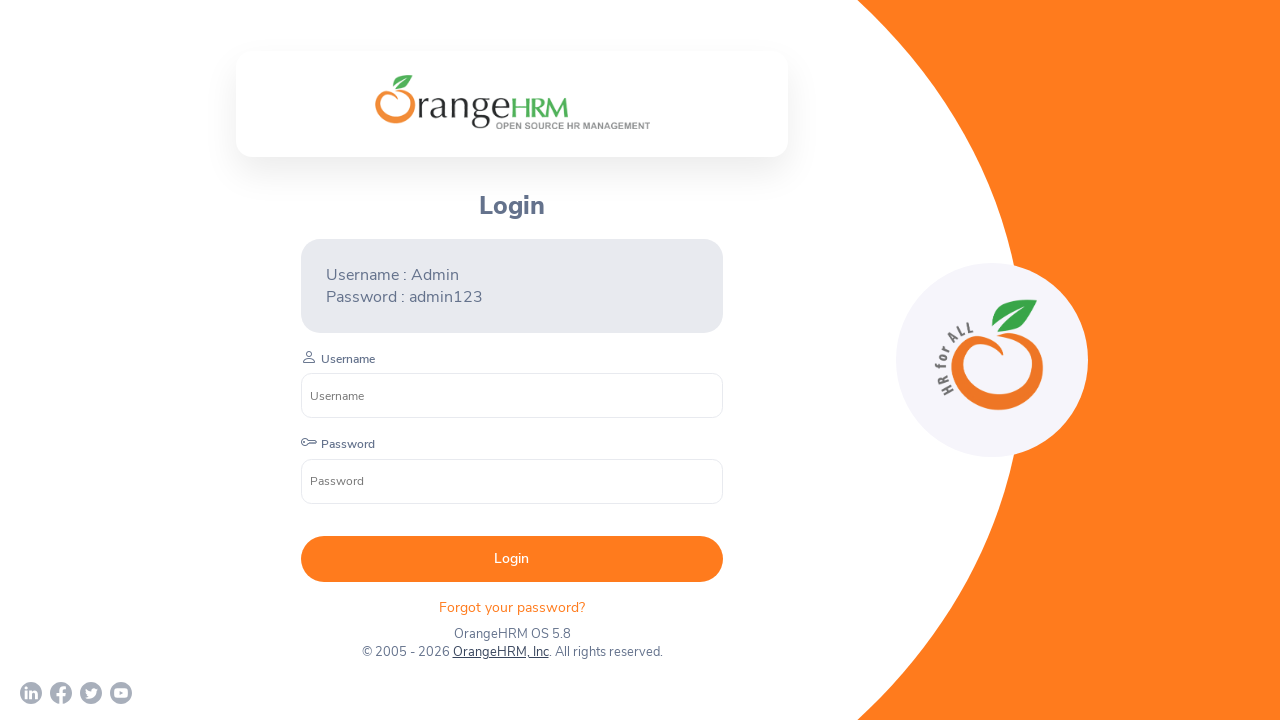

Clicked Twitter link and new page opened at (91, 693) on xpath=//a[contains(@href,'twitter')]
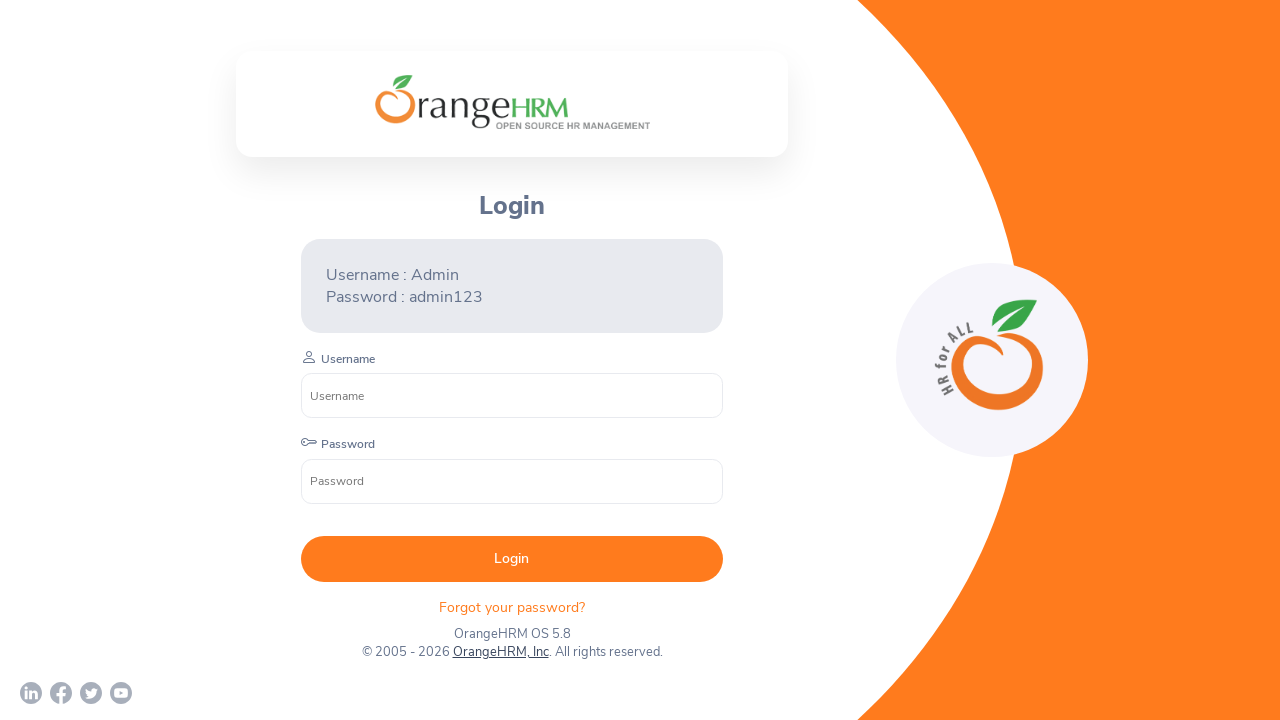

Iterated through all opened pages and printed their URLs
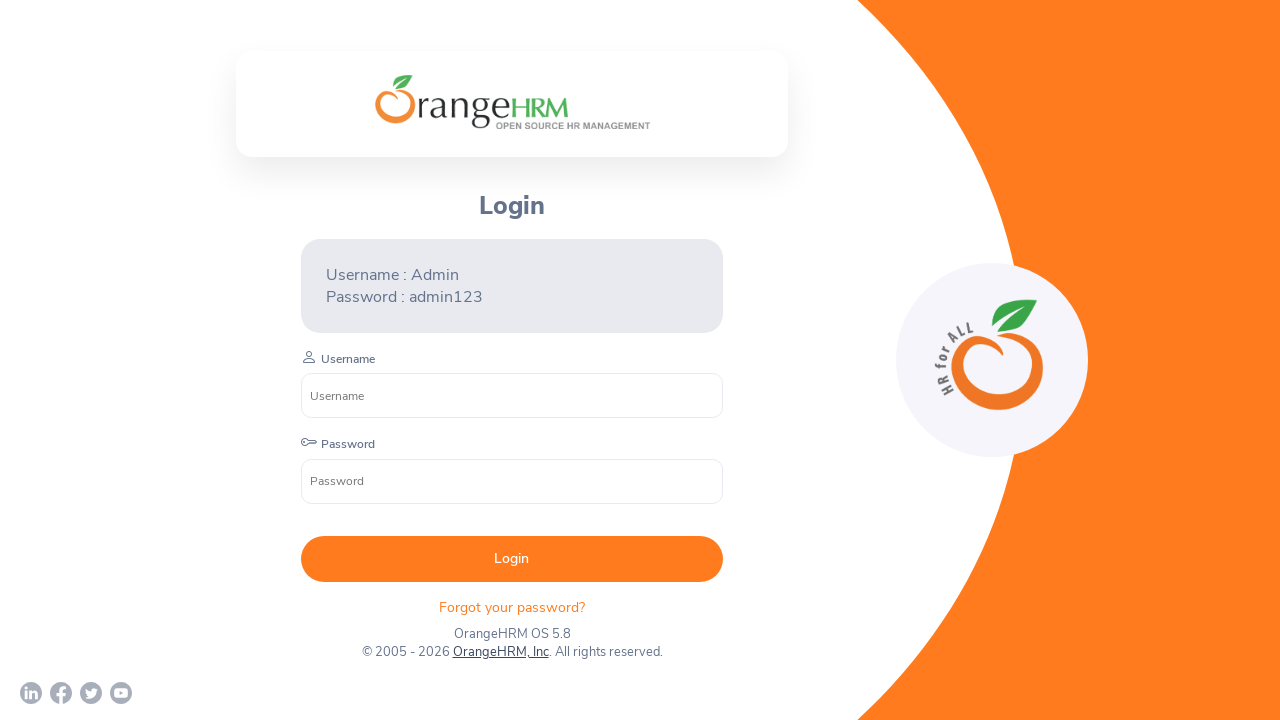

Closed LinkedIn page
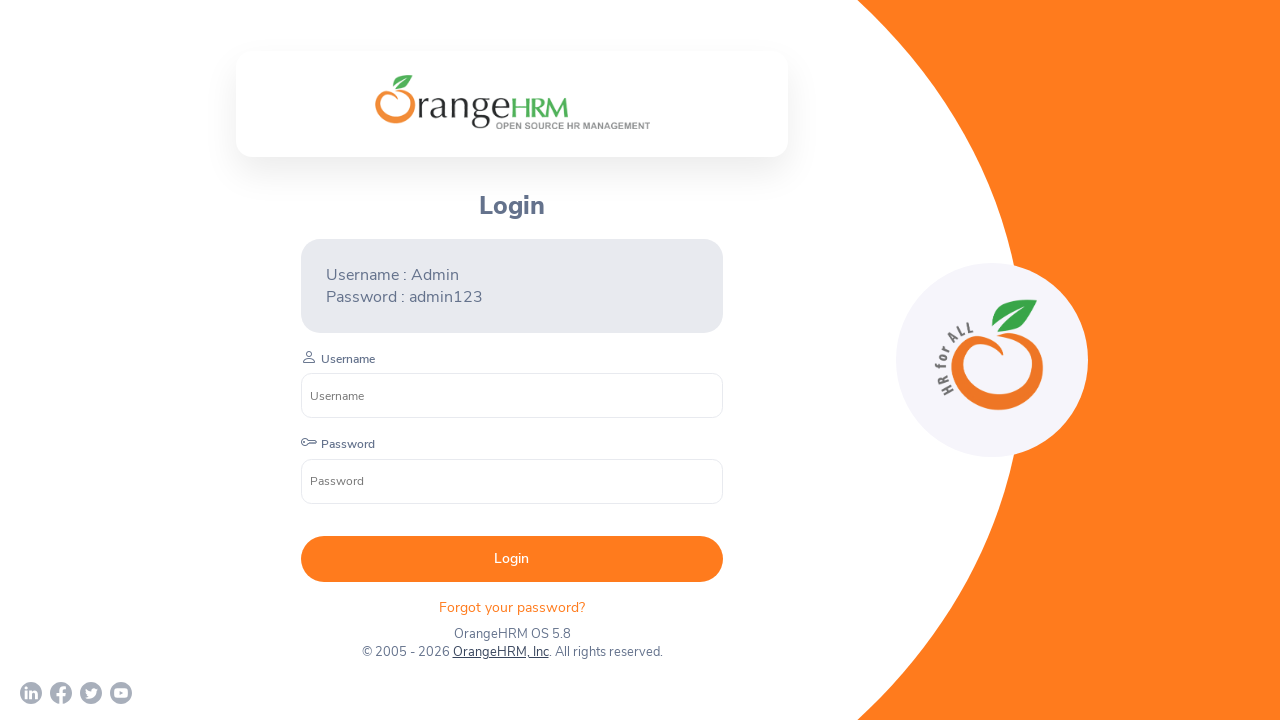

Closed Facebook page
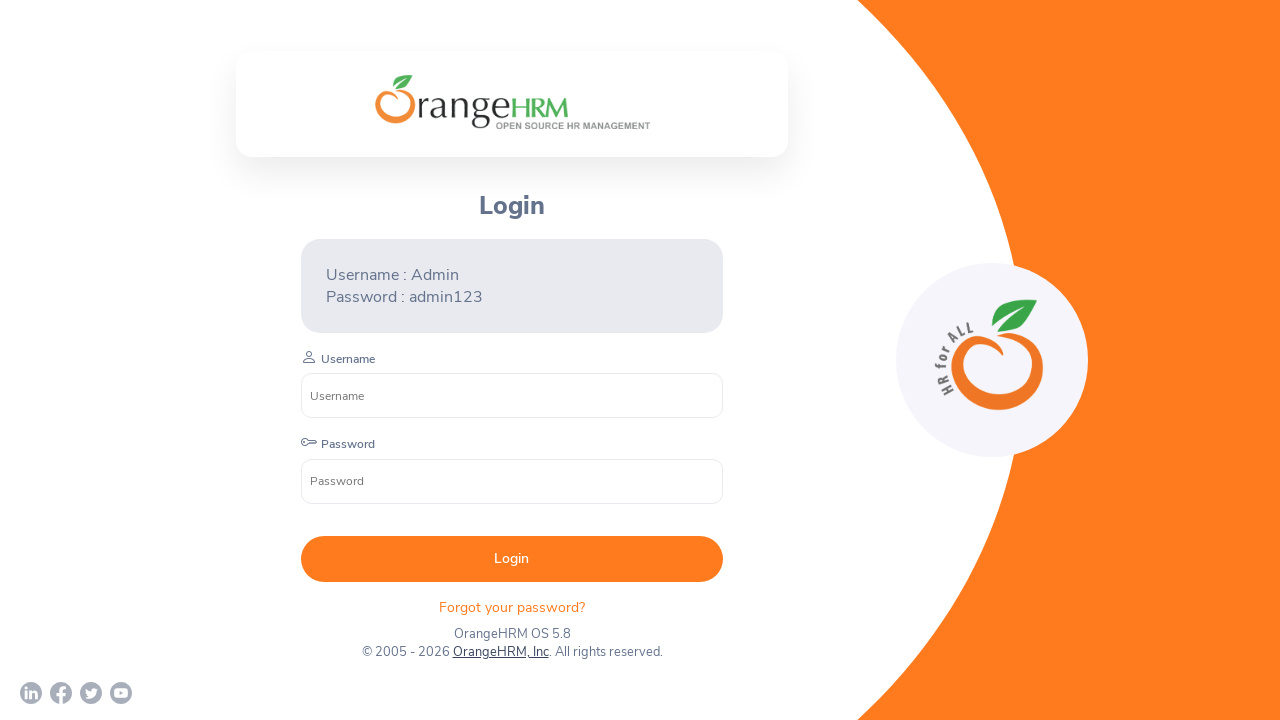

Closed Twitter page
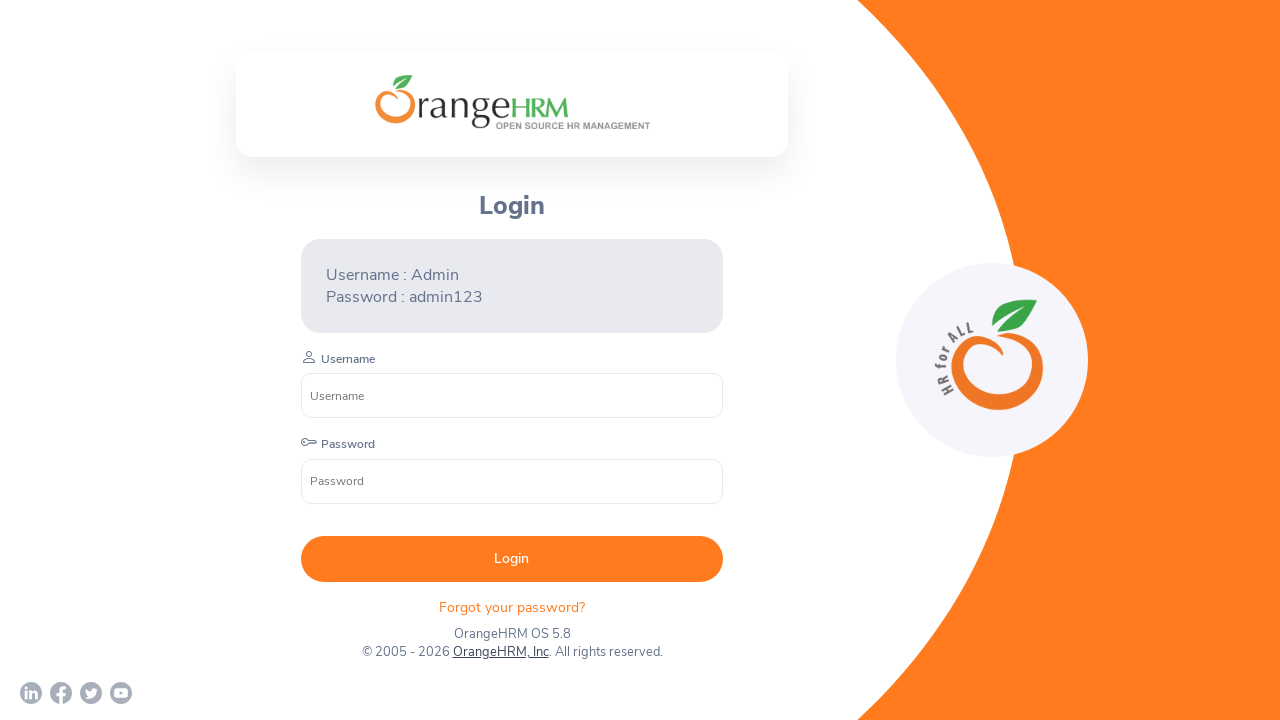

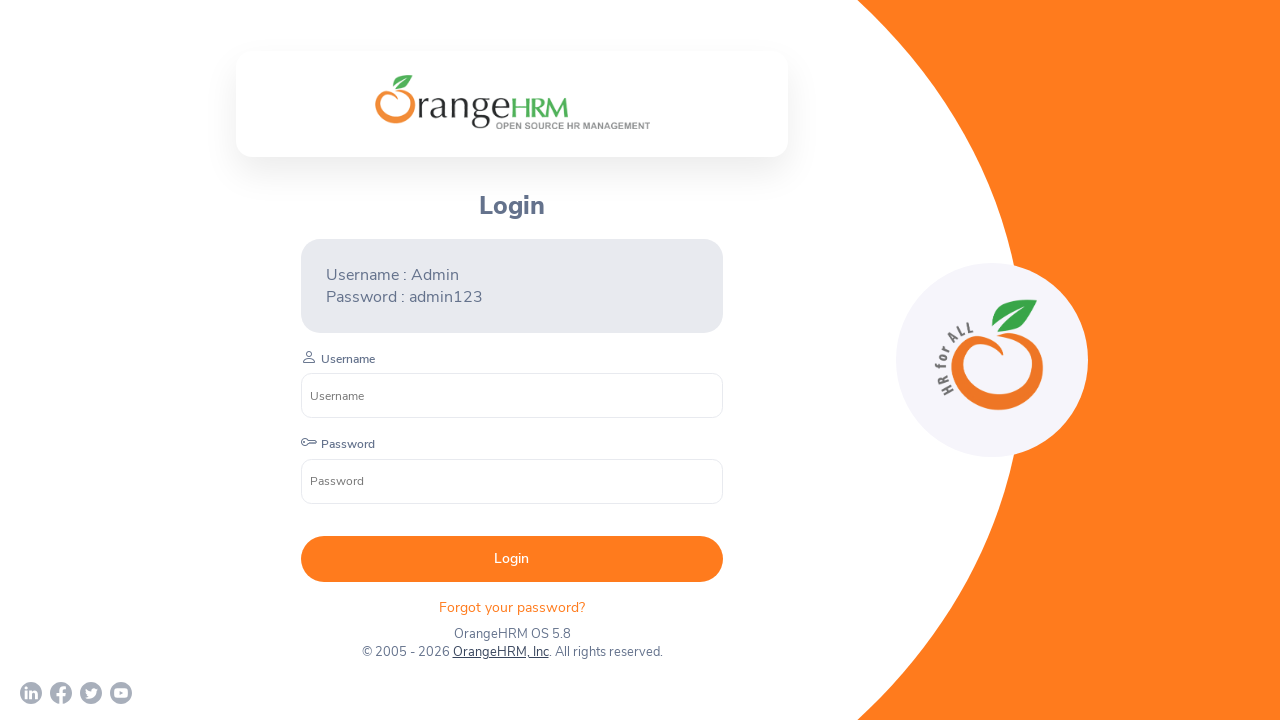